Tests click-hold-move-release mouse actions sequence for drag and drop

Starting URL: https://crossbrowsertesting.github.io/drag-and-drop

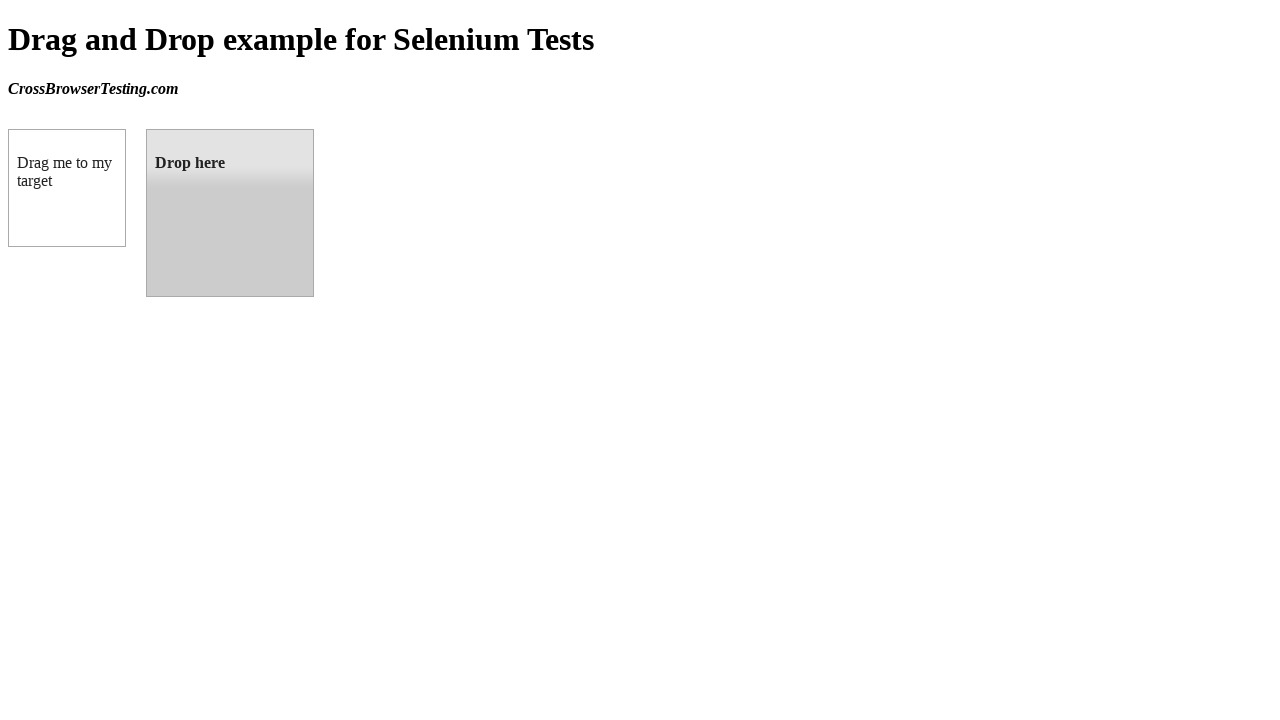

Waited for draggable element to be visible
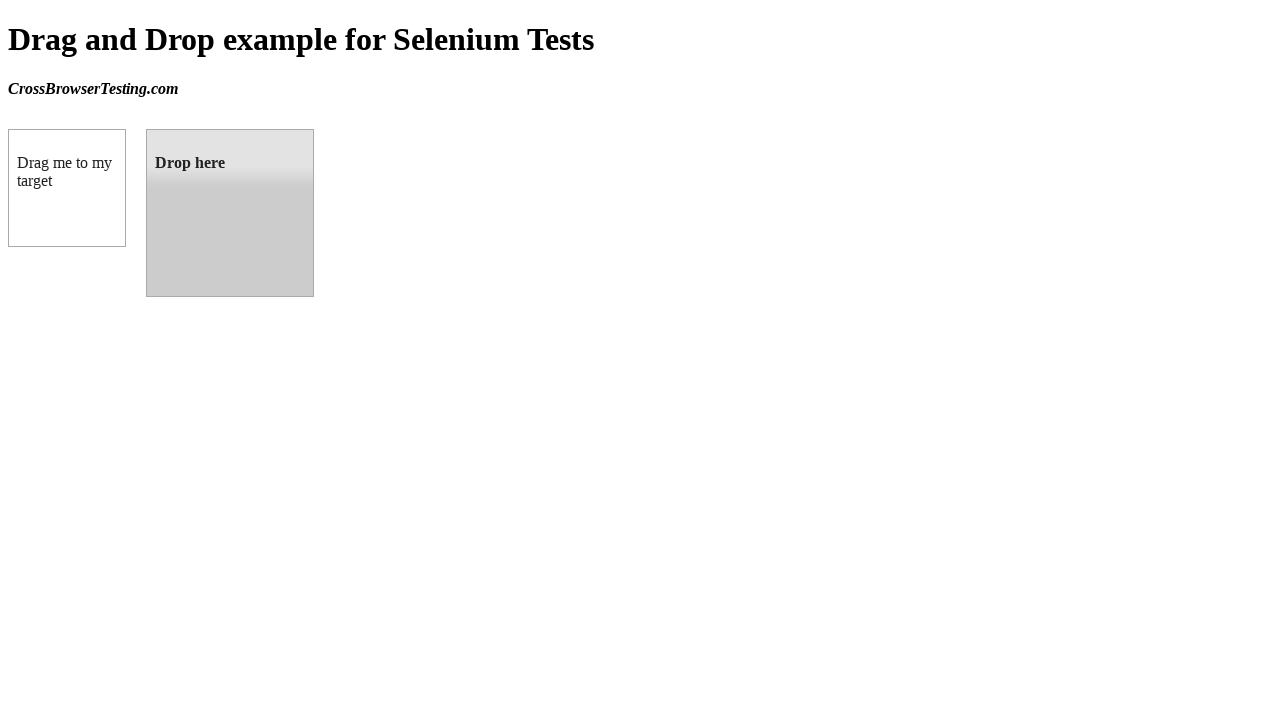

Waited for droppable element to be visible
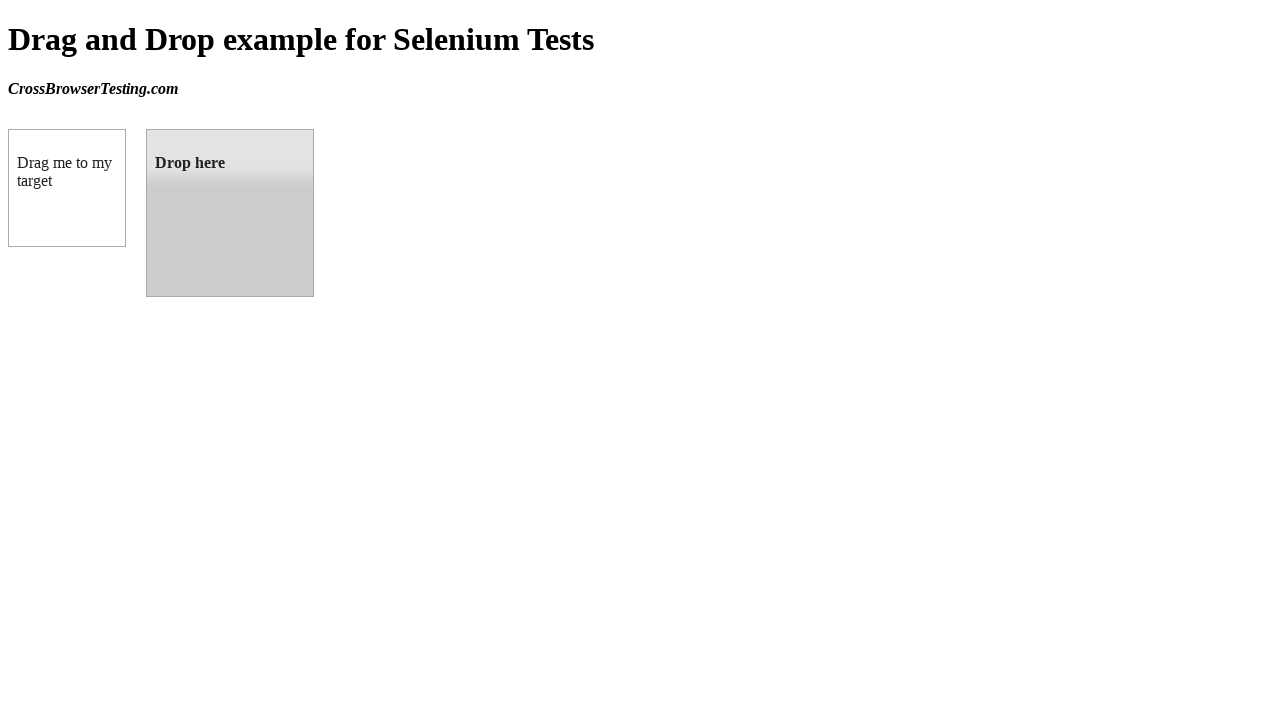

Retrieved bounding box of draggable element
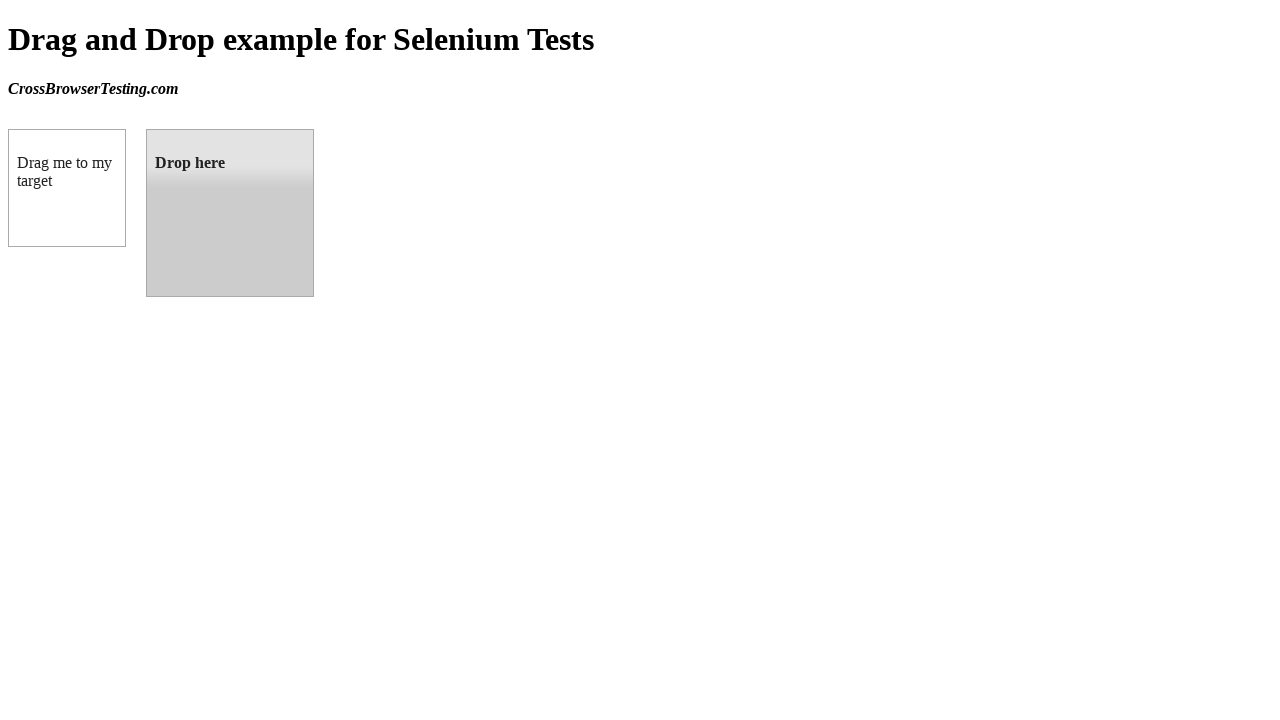

Retrieved bounding box of droppable element
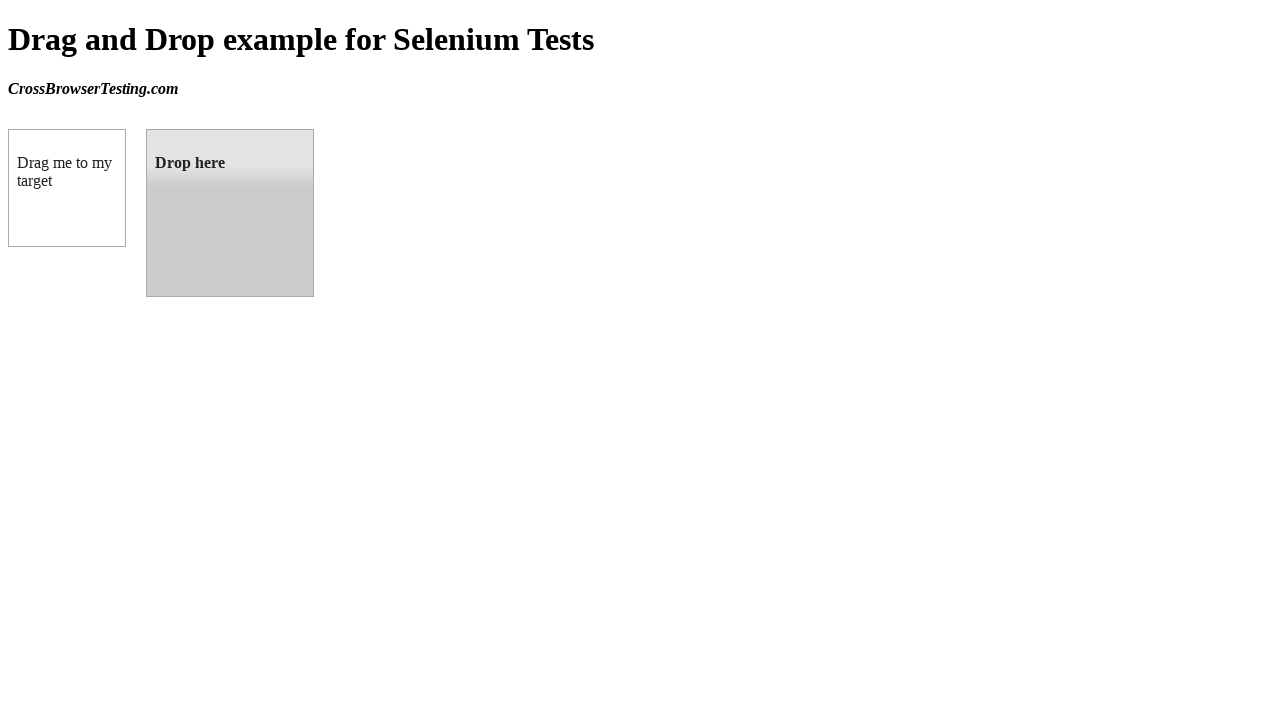

Moved mouse to center of draggable element at (67, 188)
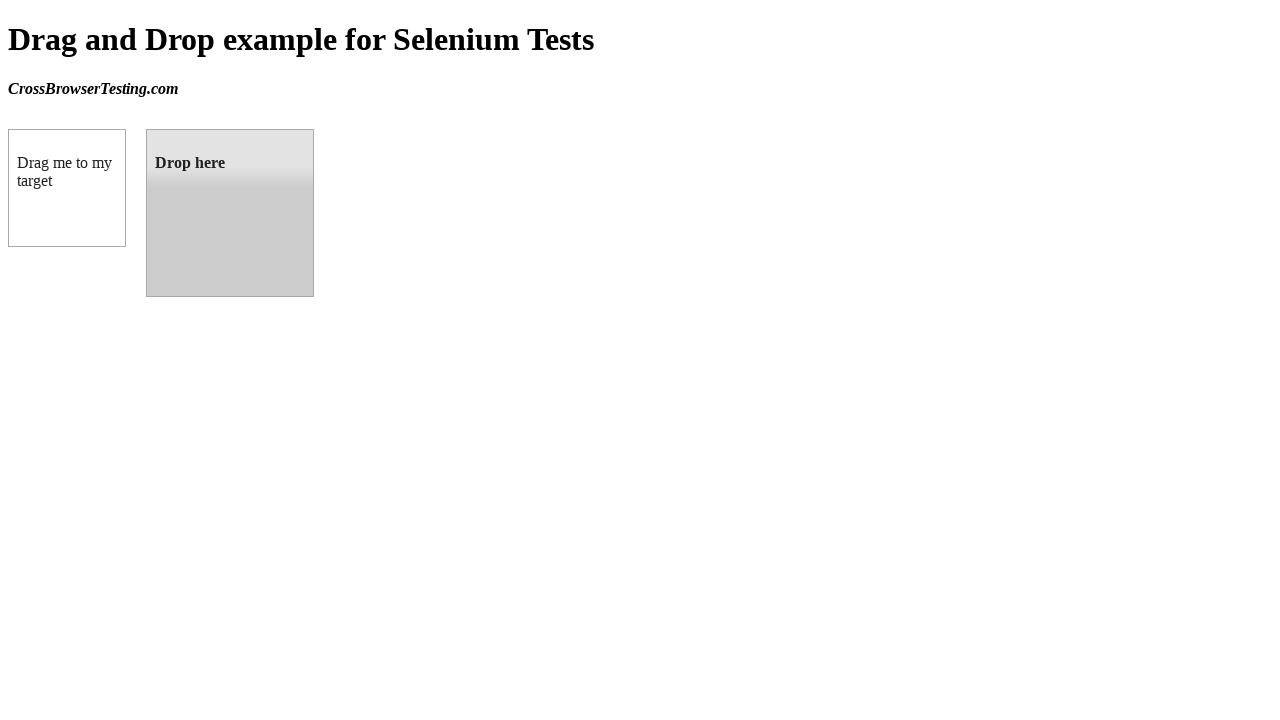

Pressed and held mouse button on draggable element at (67, 188)
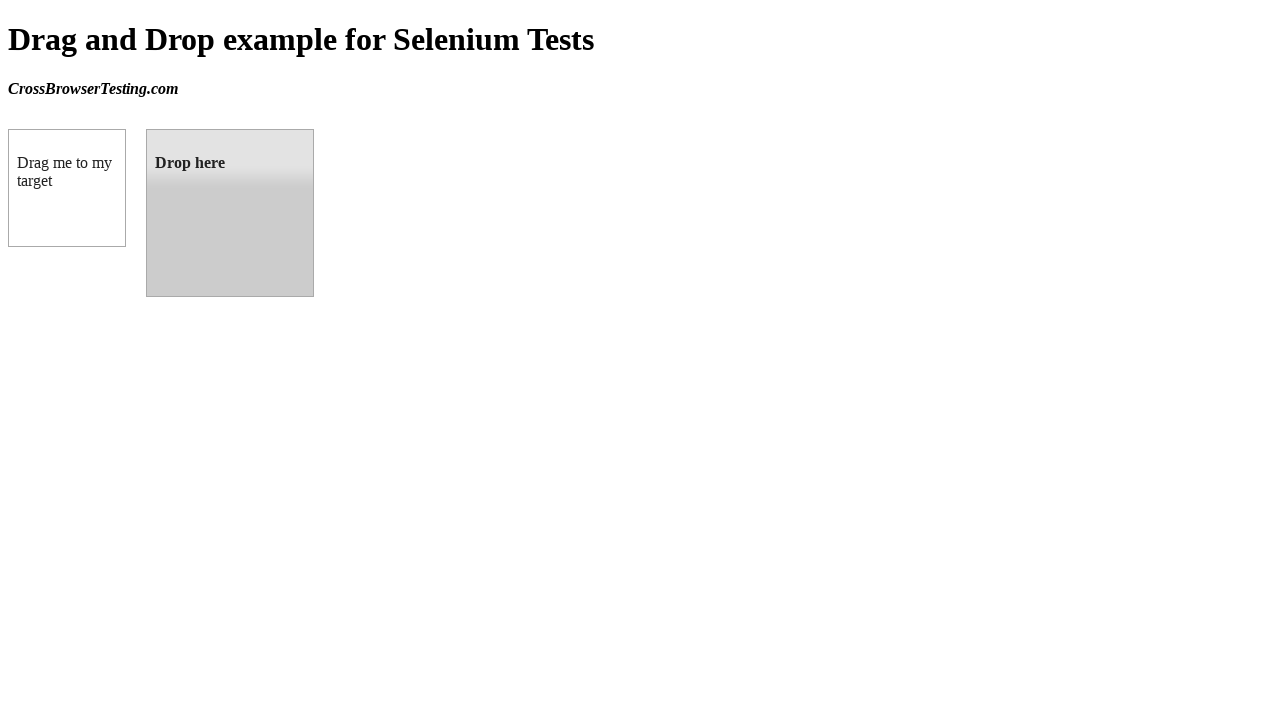

Moved mouse to center of droppable element while holding button at (230, 213)
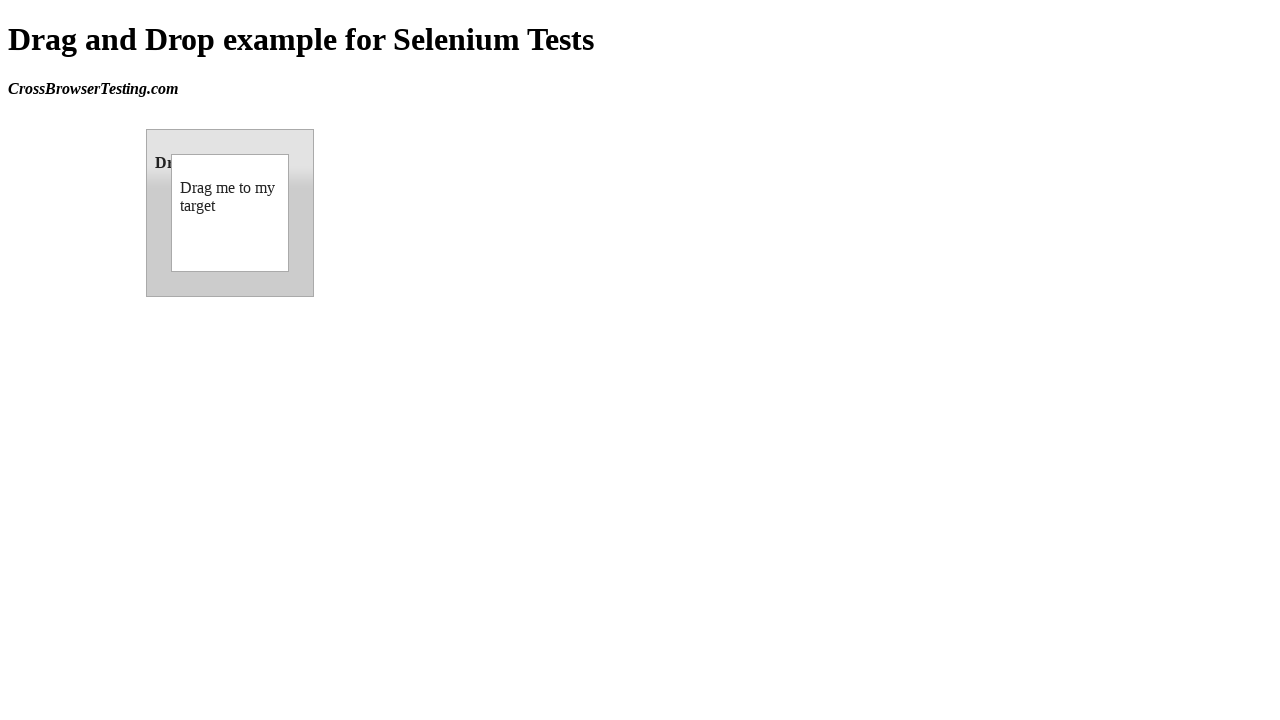

Released mouse button to complete drag and drop at (230, 213)
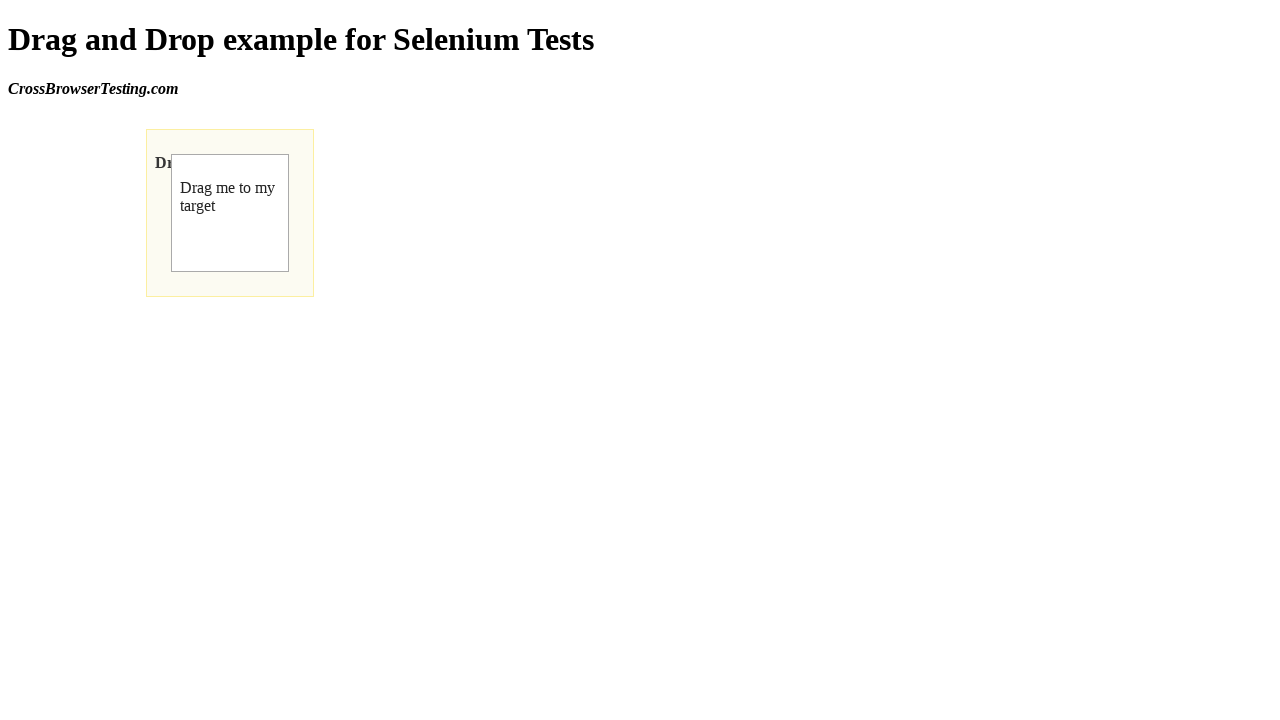

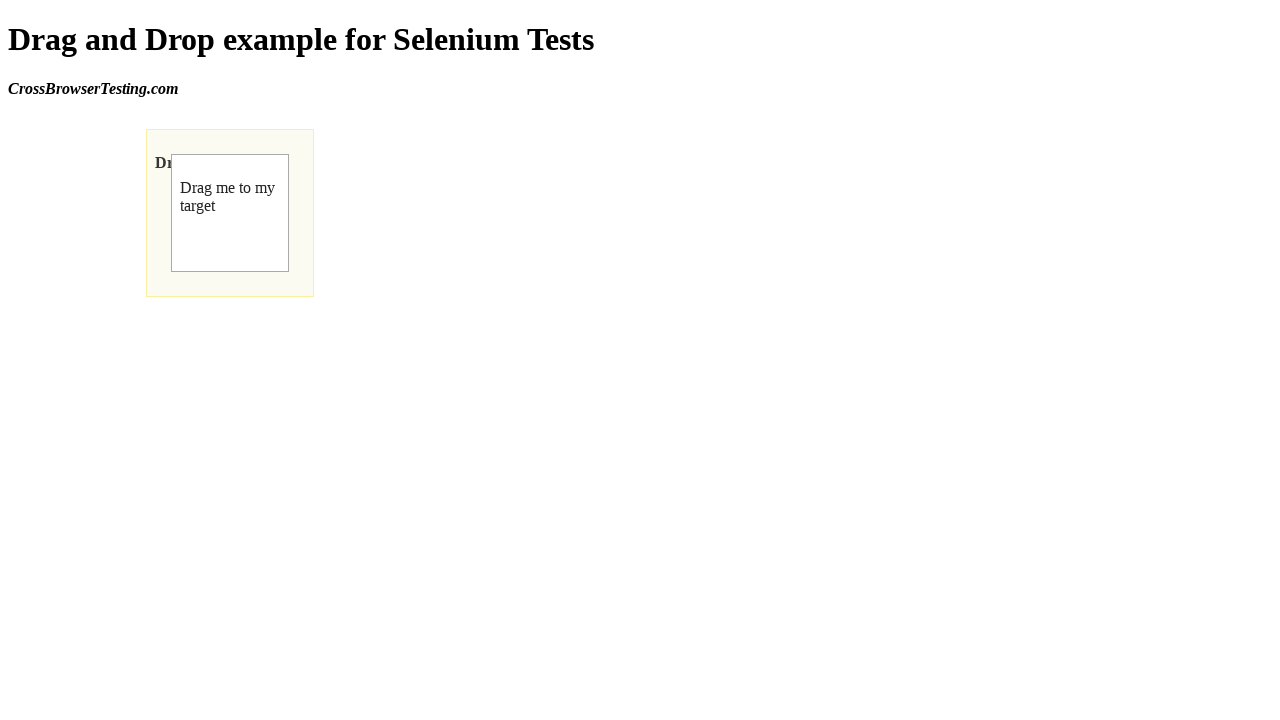